Tests hover functionality by hovering over the first profile avatar and clicking on the revealed information

Starting URL: http://the-internet.herokuapp.com/hovers

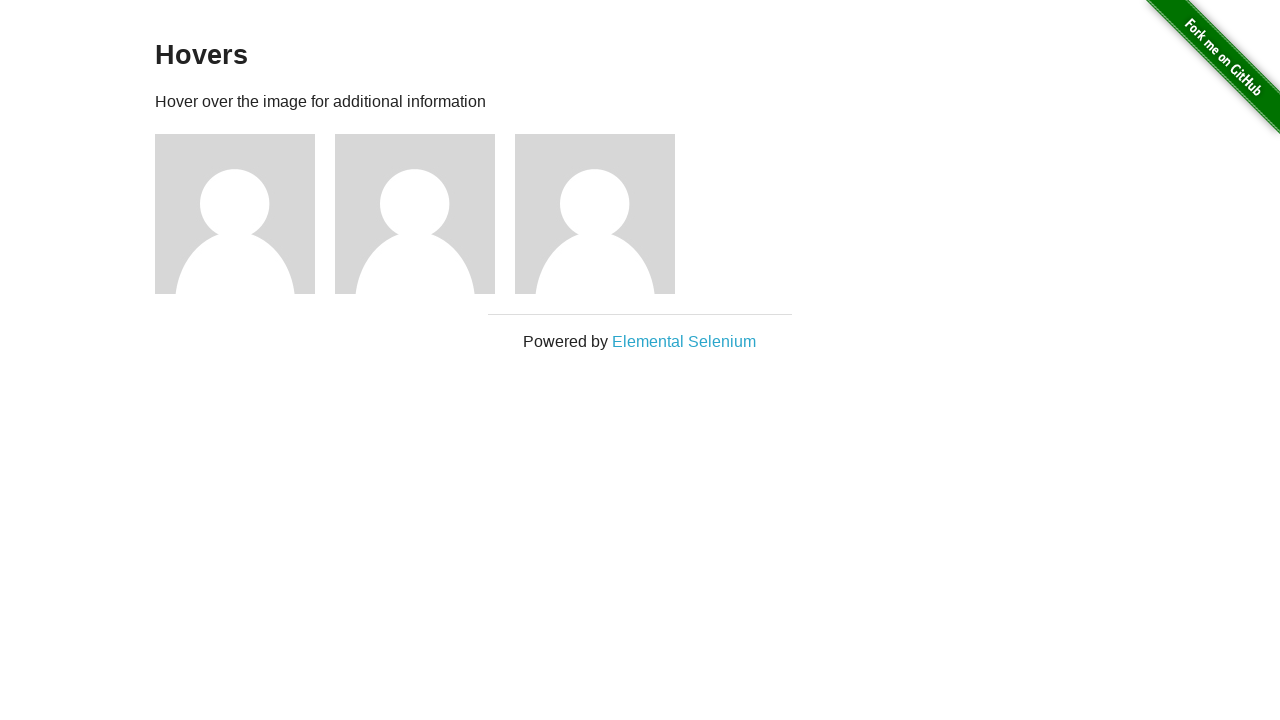

Hovered over the first profile avatar to reveal hidden information at (245, 214) on xpath=//*[@id='content']/div/div[1]
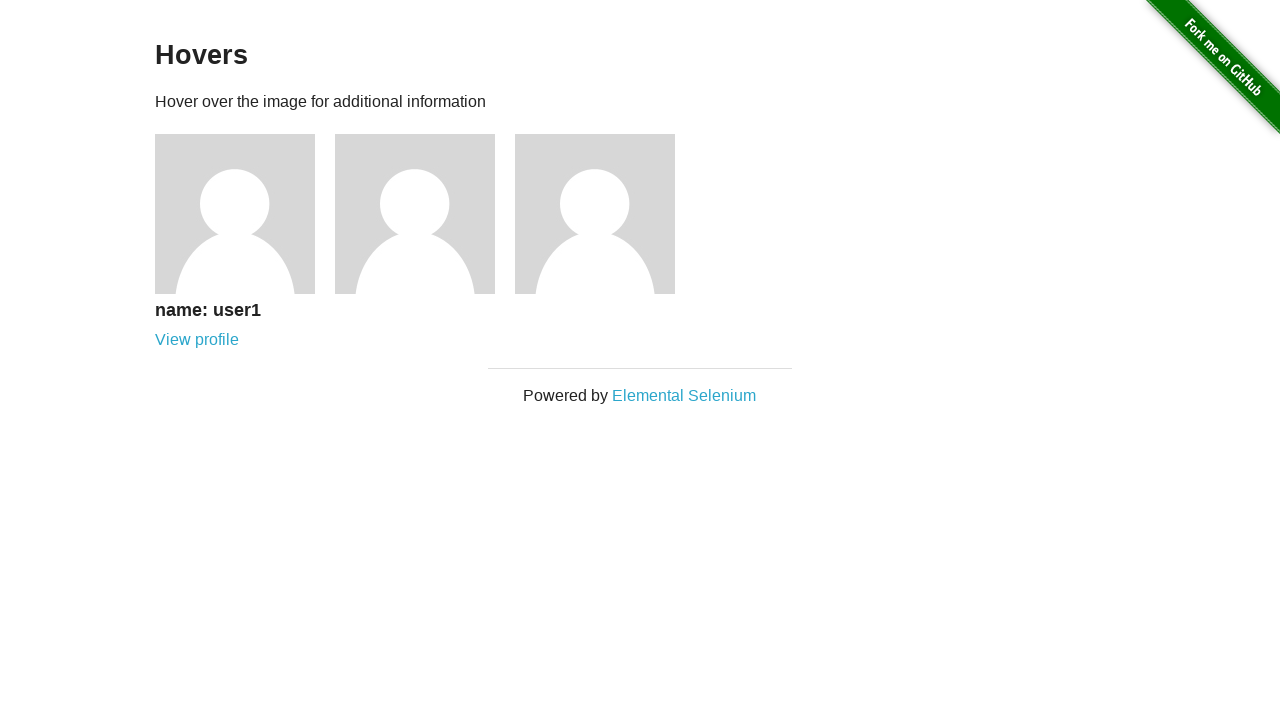

Clicked on the first profile avatar information at (245, 241) on xpath=//*[@id='content']/div/div[1]
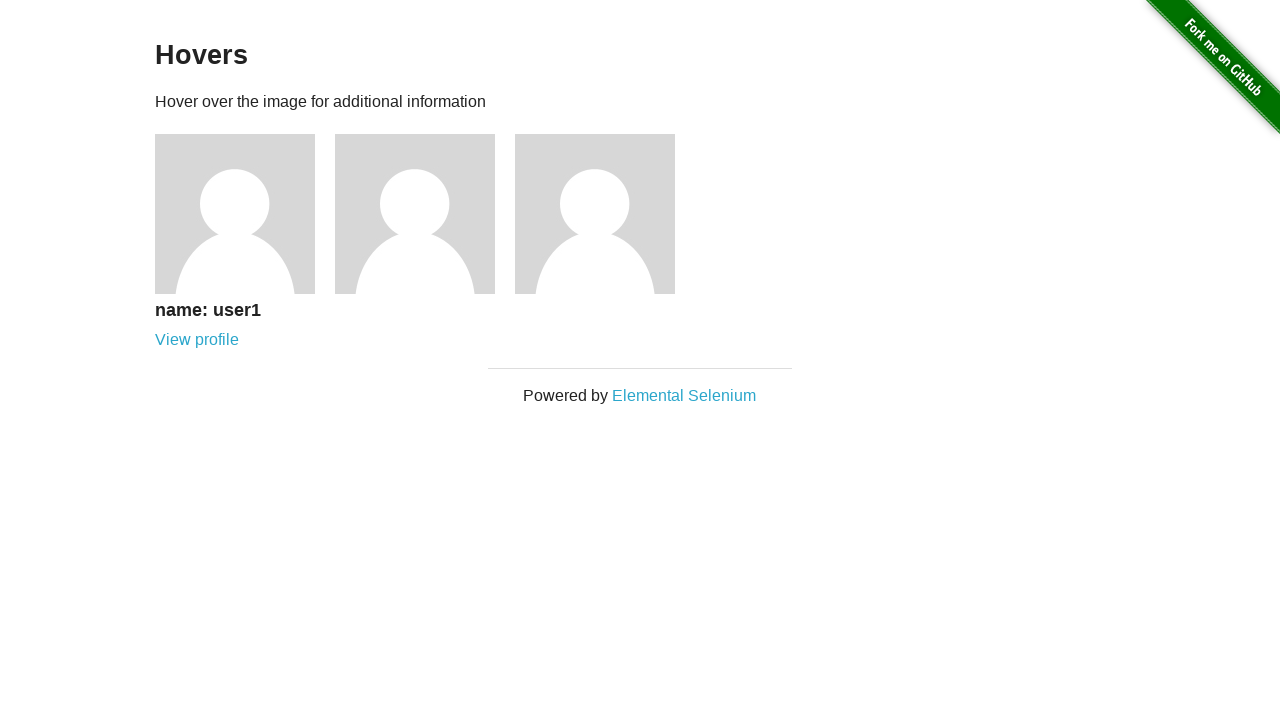

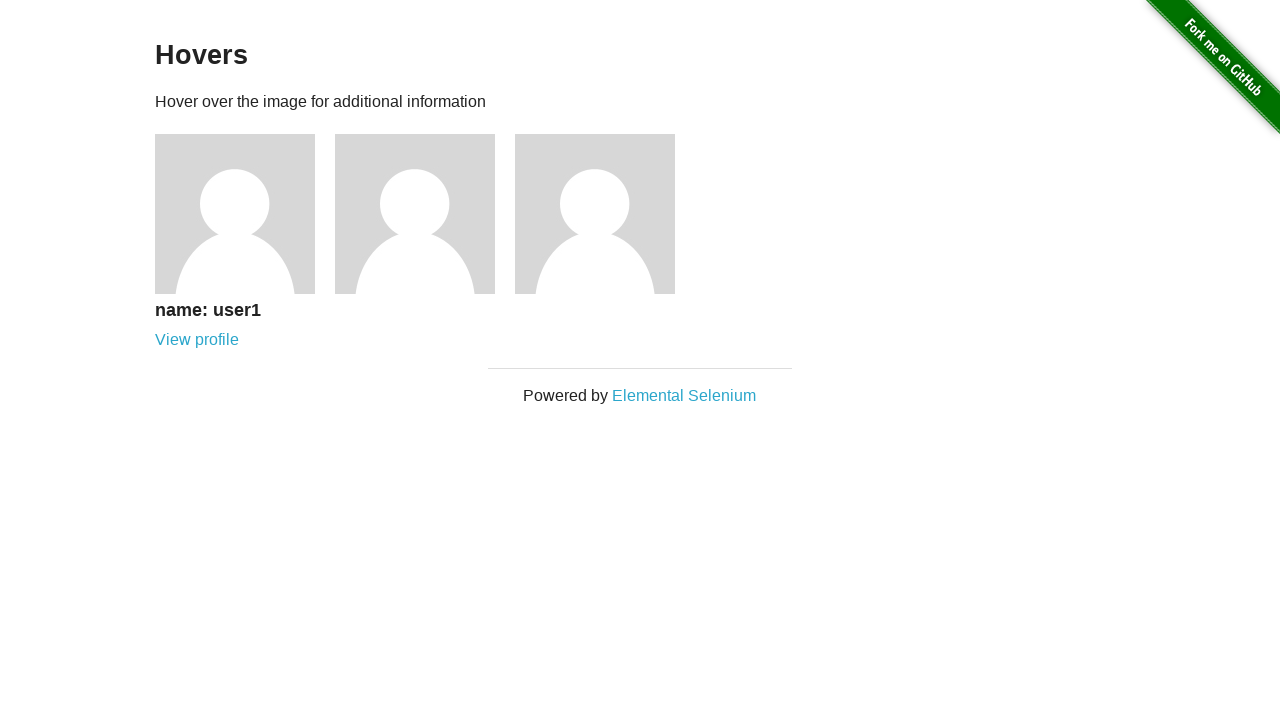